Tests the prompt alert functionality by clicking the prompt button and dismissing the dialog without entering any text.

Starting URL: https://demoqa.com/alerts

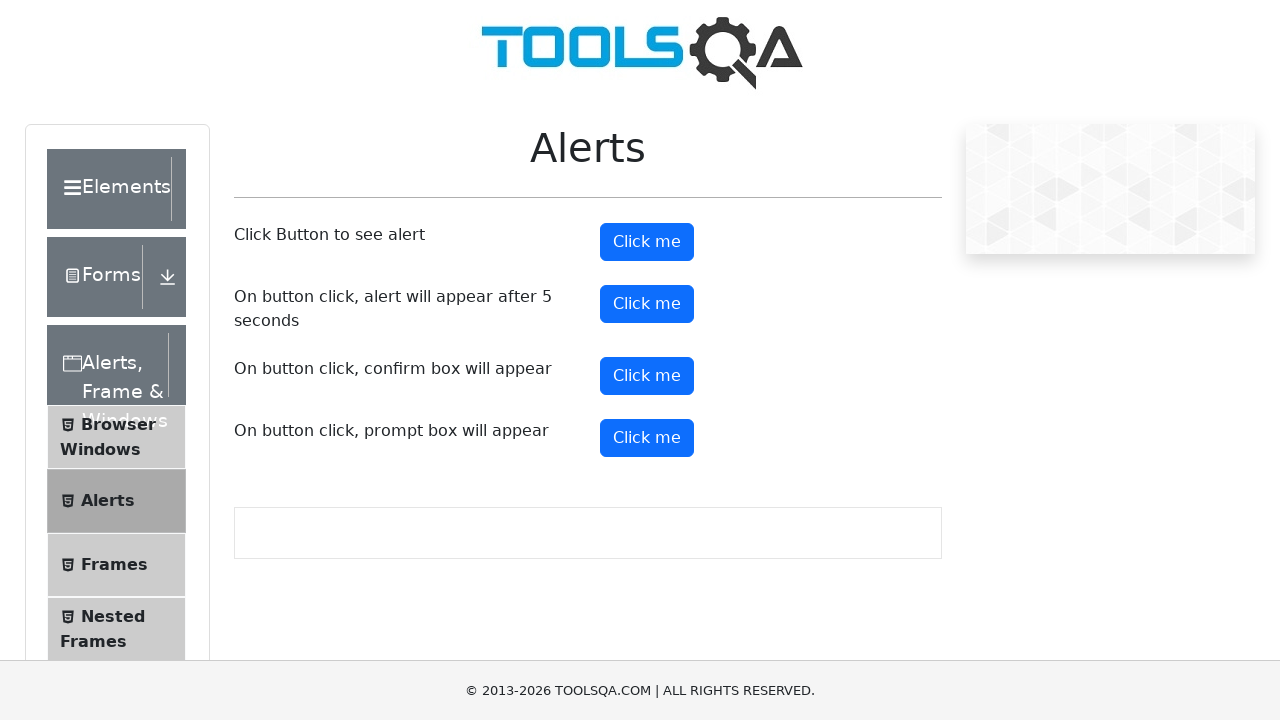

Set up dialog handler to automatically dismiss prompt dialogs
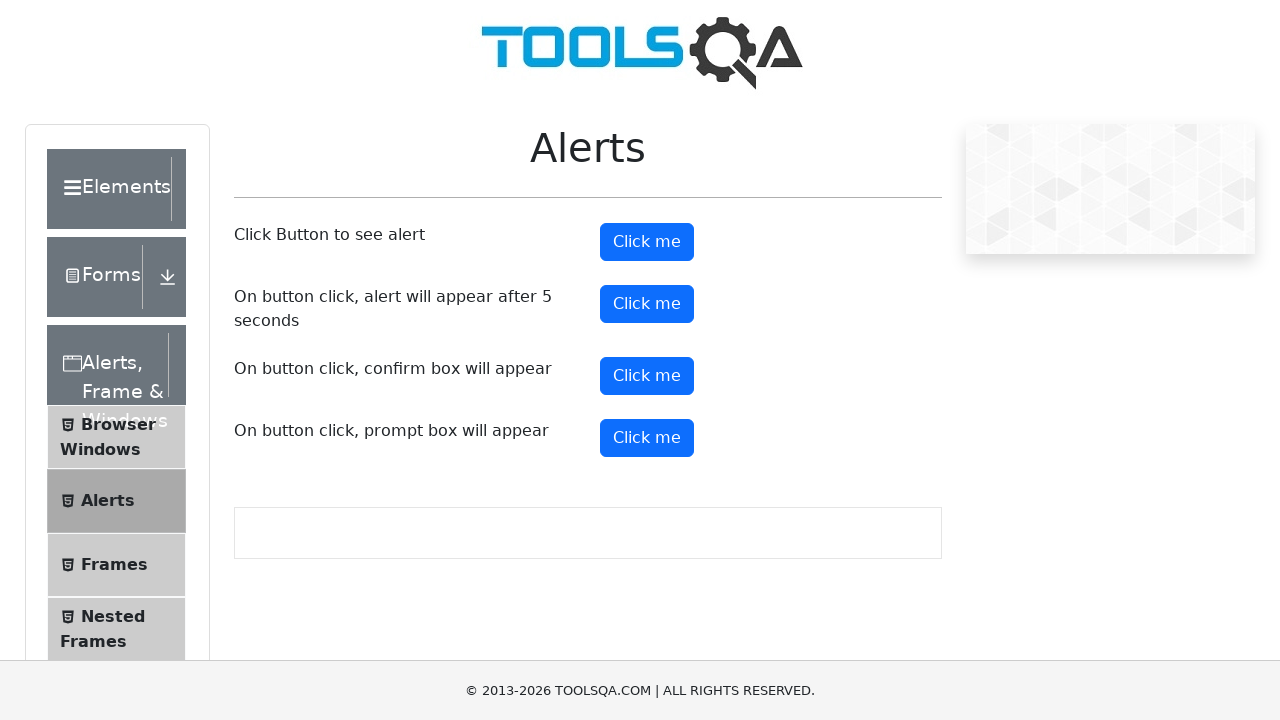

Waited for prompt button to become visible
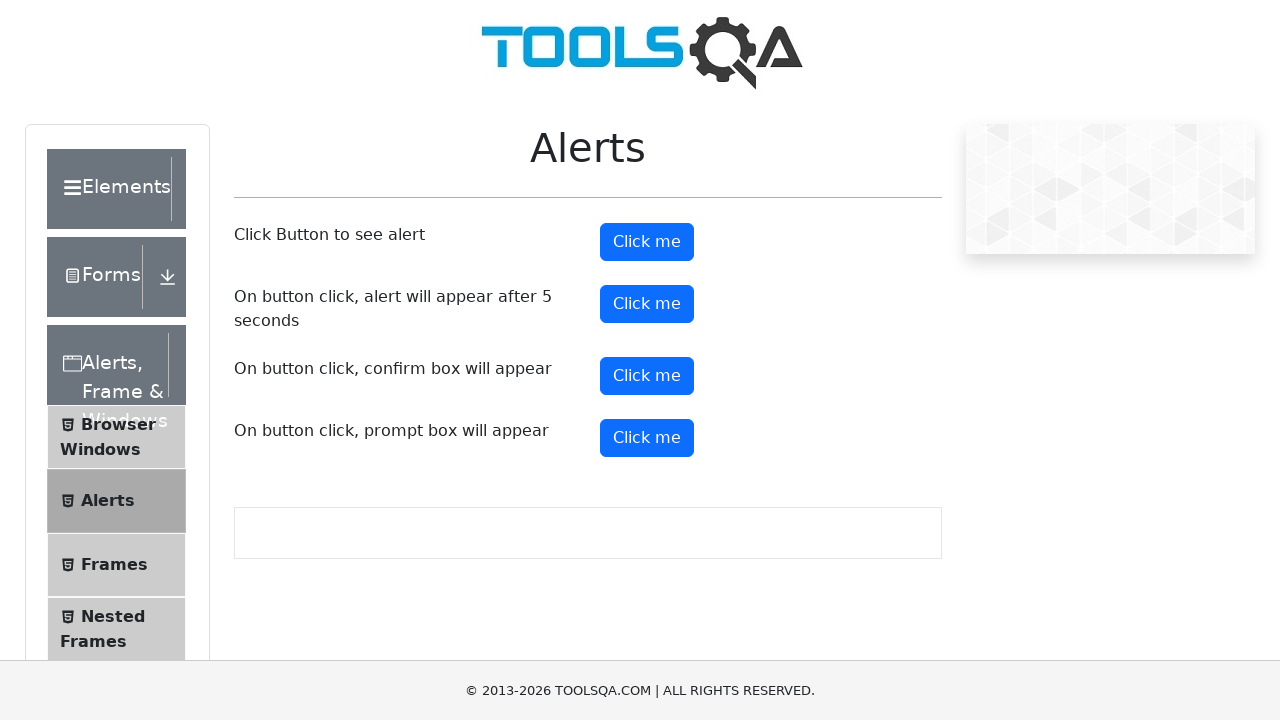

Scrolled prompt button into view if needed
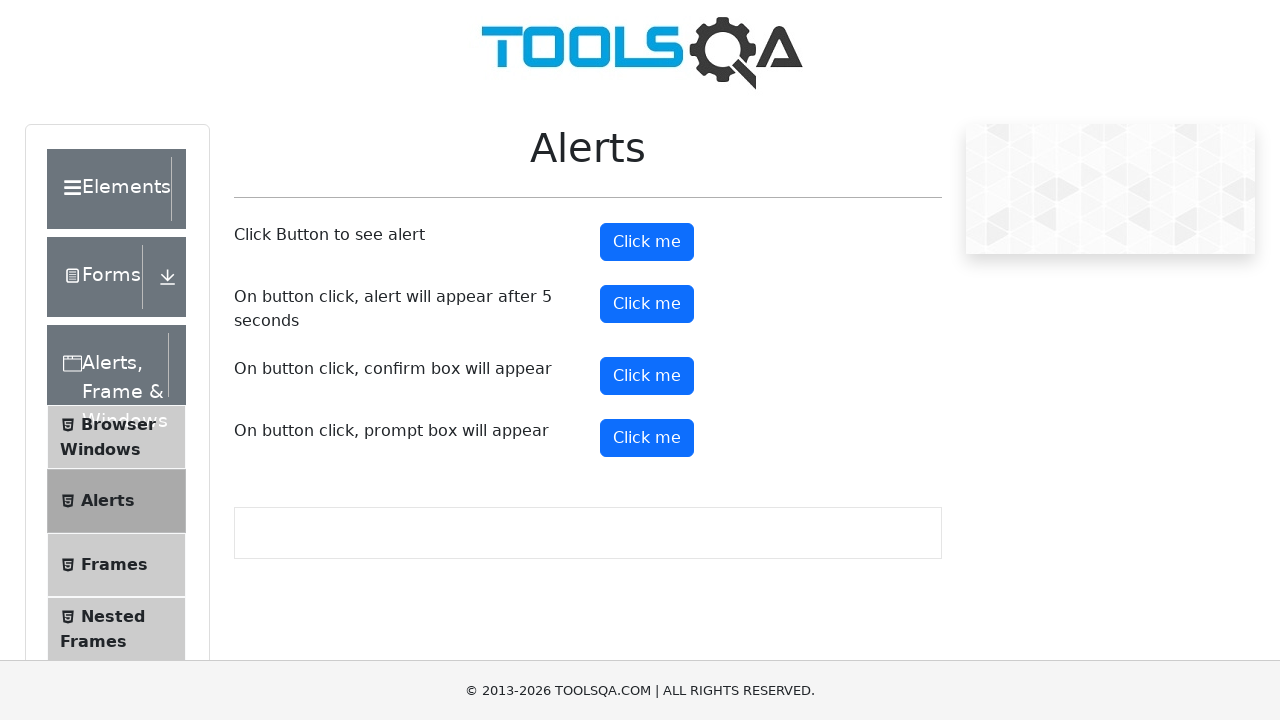

Clicked the prompt button to trigger the alert dialog at (647, 438) on #promtButton
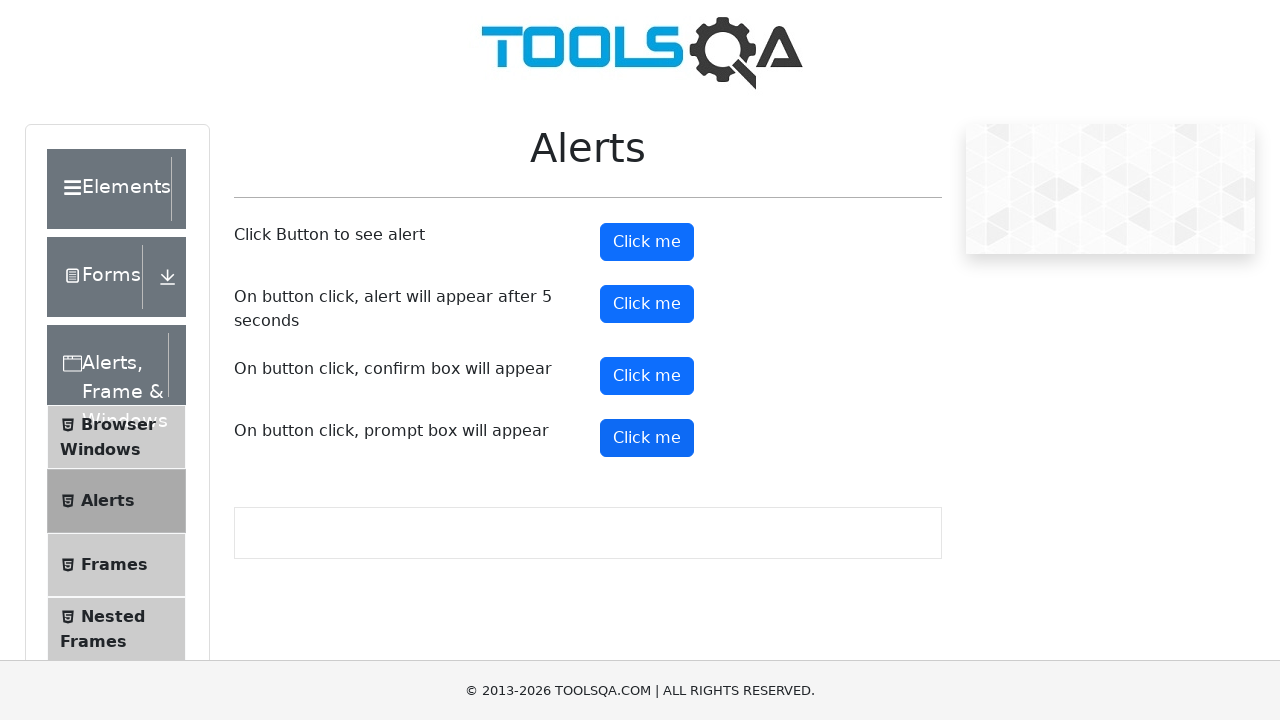

Waited for dialog handling to complete after dismissal
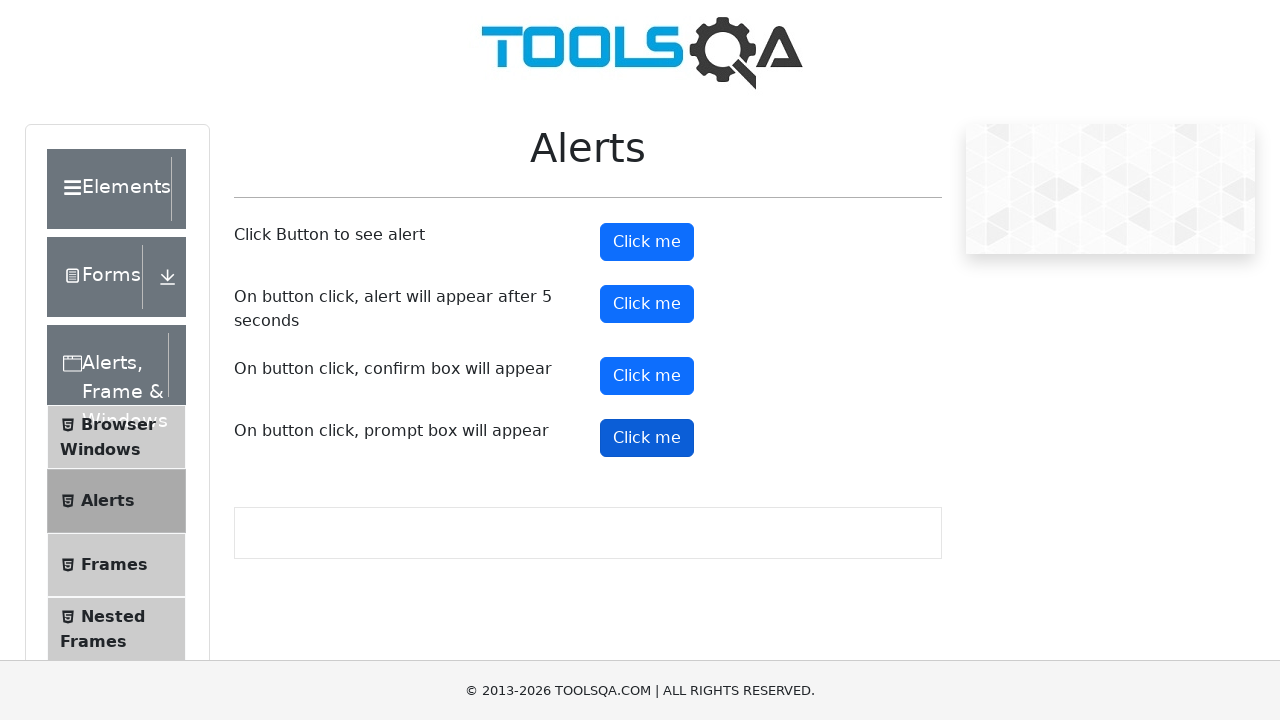

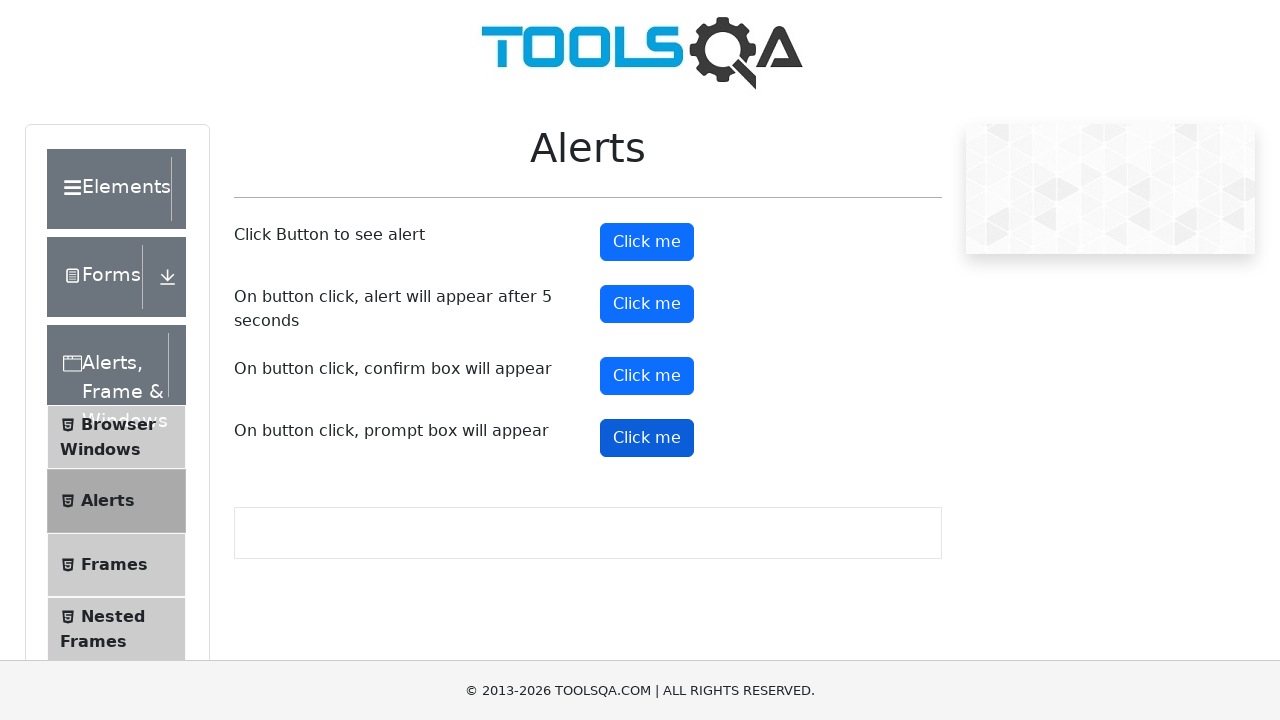